Tests integration by navigating to community page, sitemap.xml, and robots.txt pages of a web application to verify they load correctly

Starting URL: https://test-studio-firebase.vercel.app/community

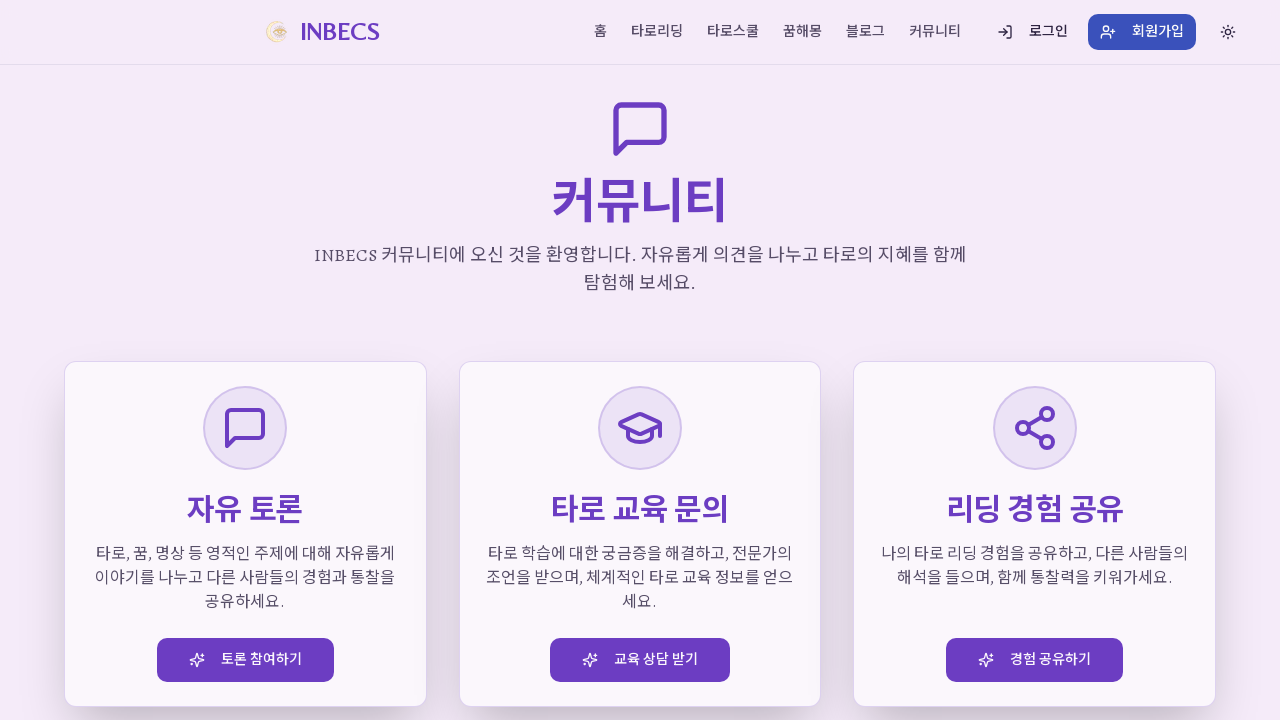

Community page DOM content loaded
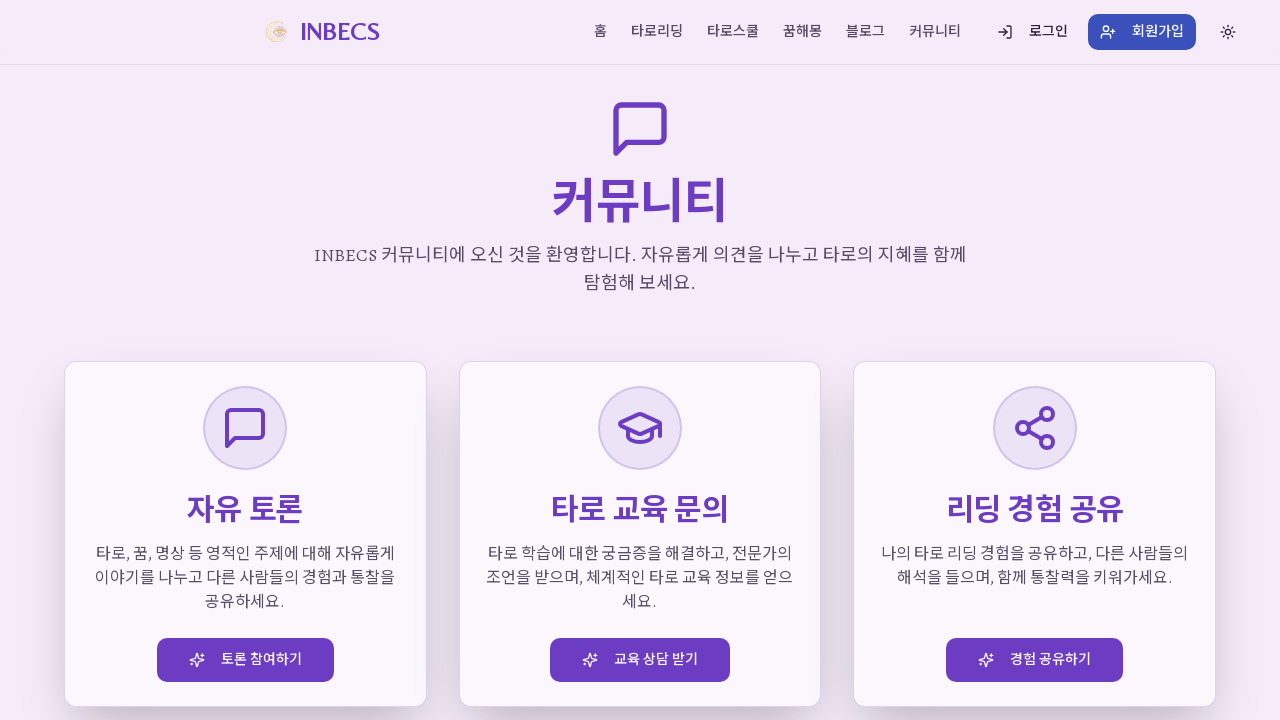

Waited 3 seconds for community page to fully render
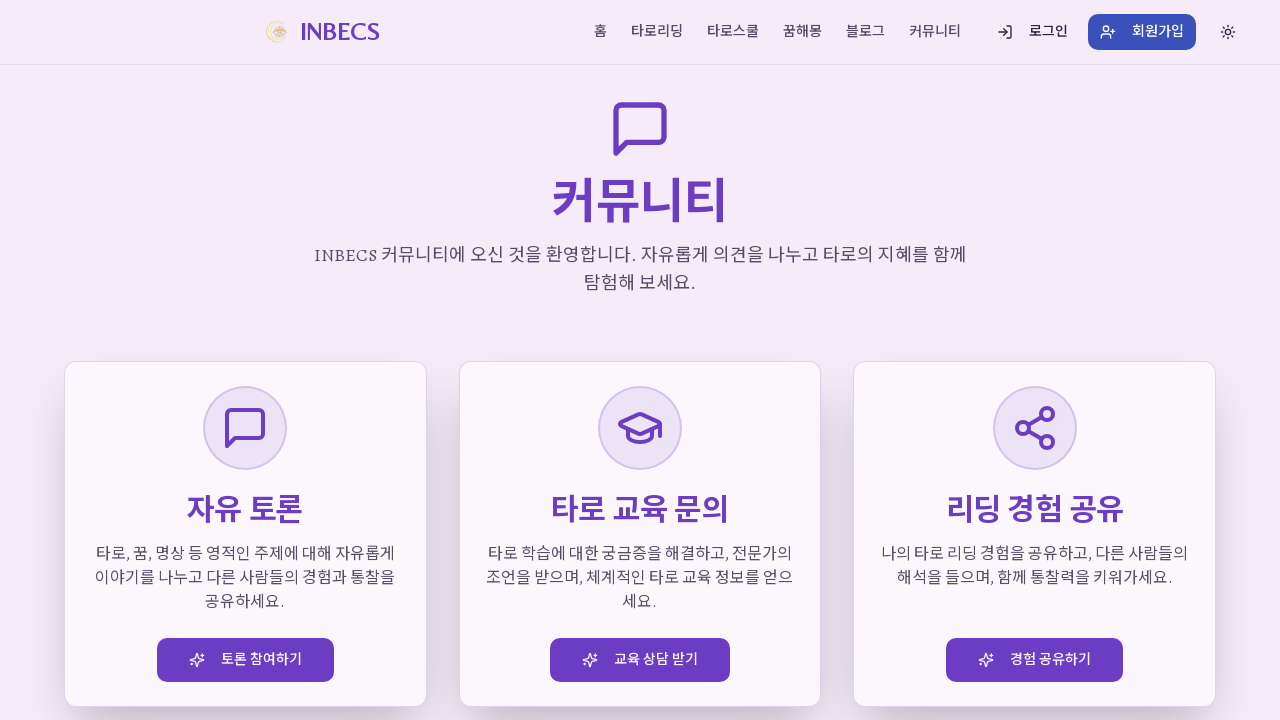

Navigated to sitemap.xml page
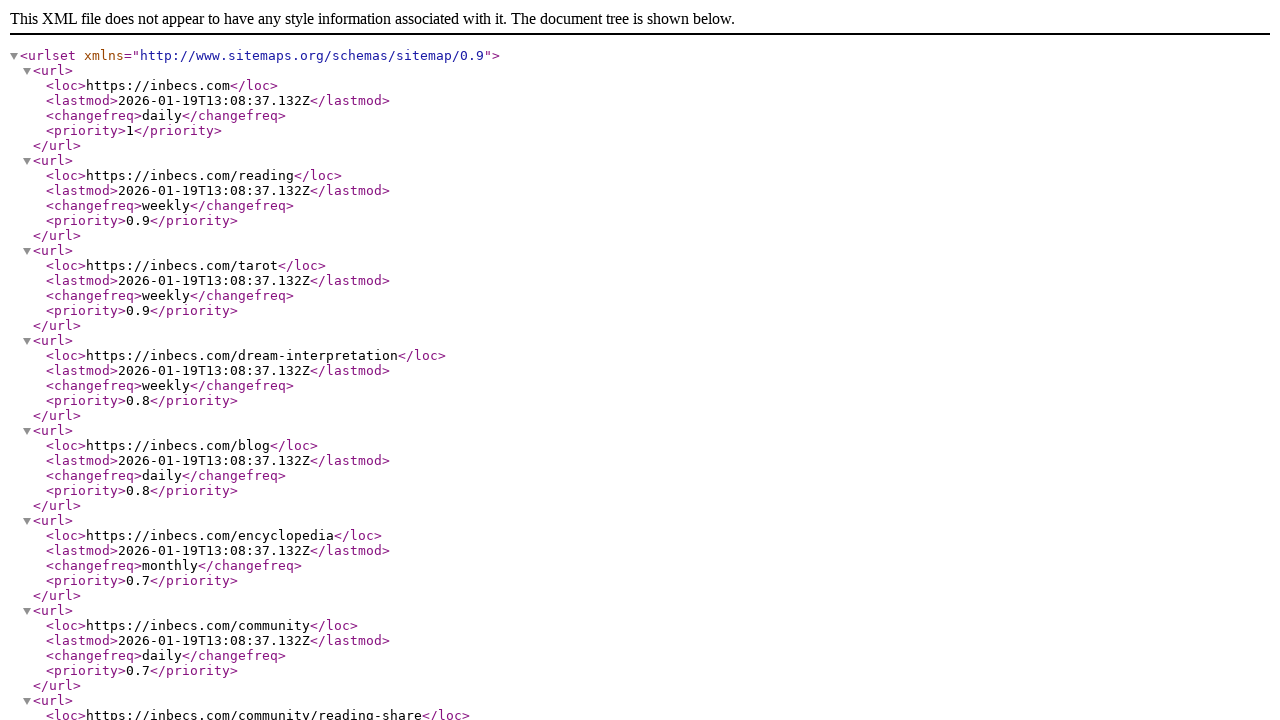

Waited 2 seconds for sitemap.xml to fully load
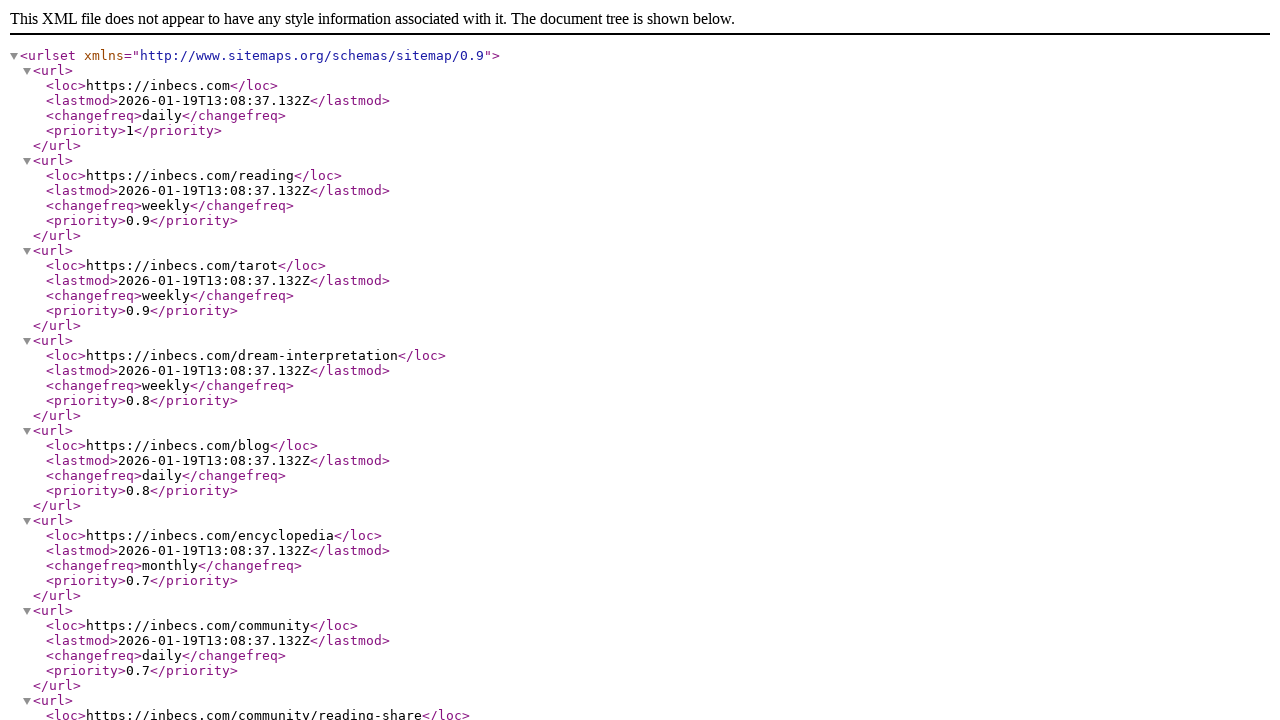

Navigated to robots.txt page
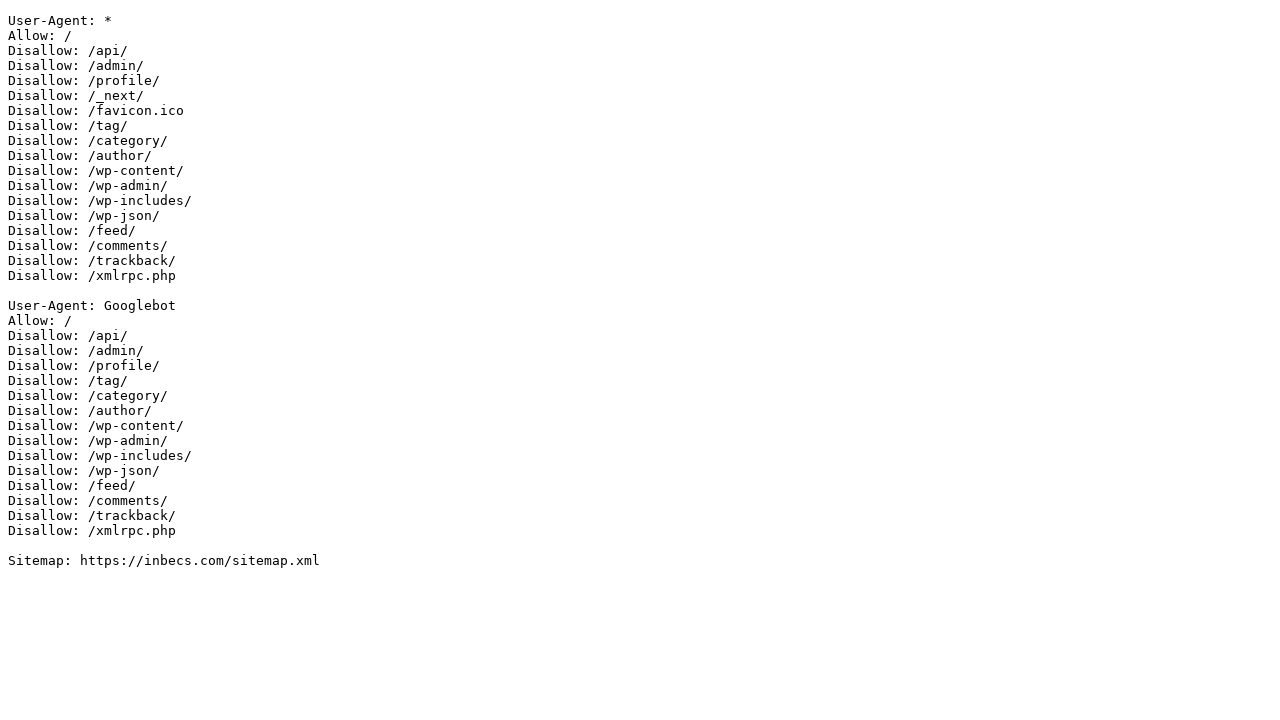

Waited 2 seconds for robots.txt to fully load
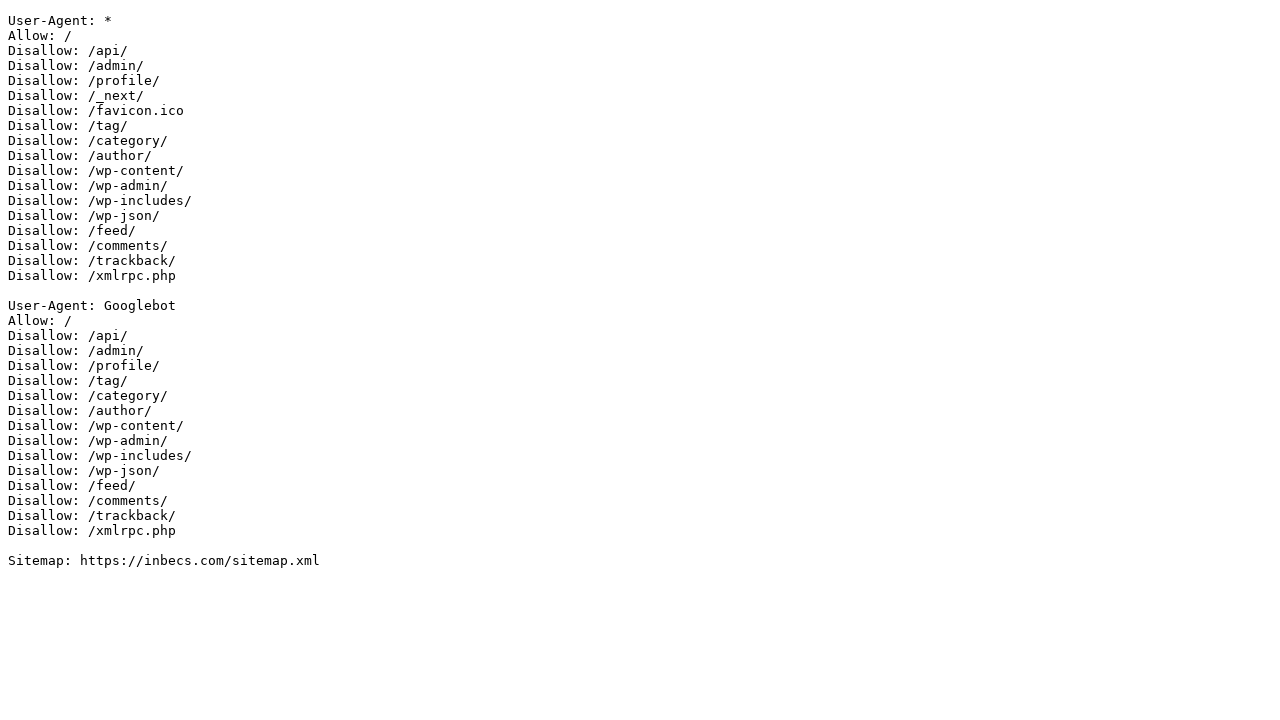

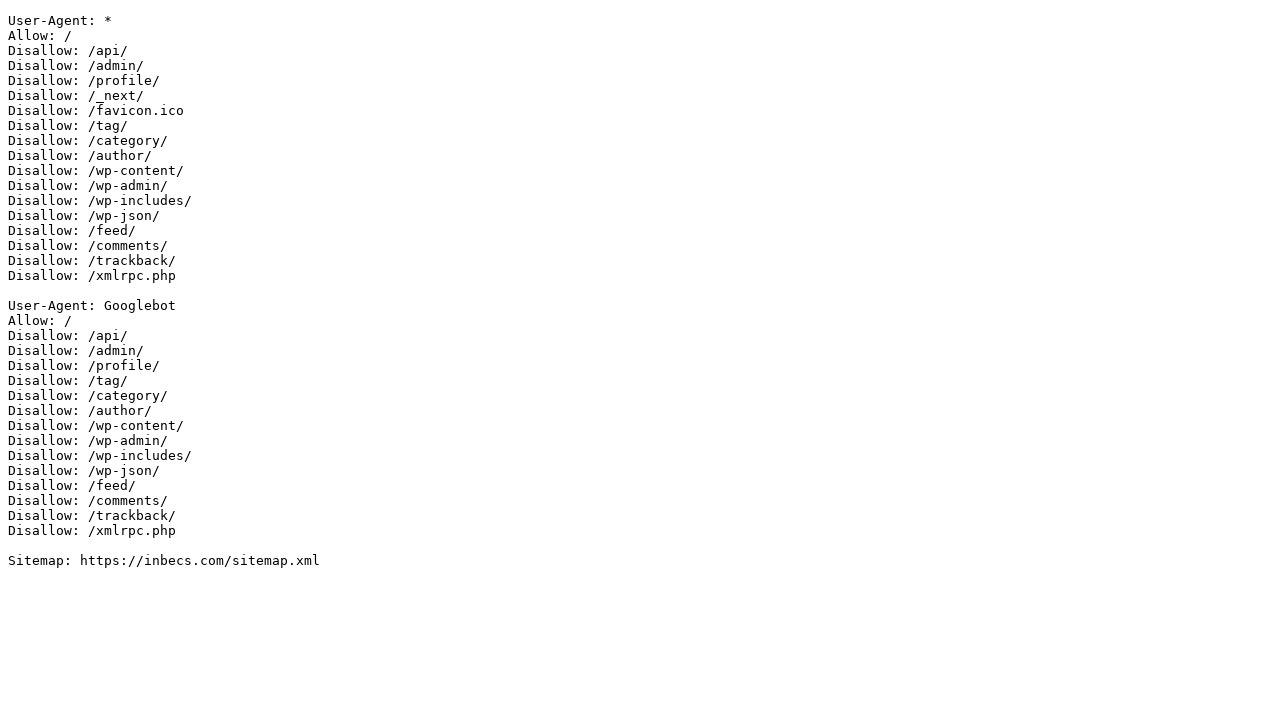